Navigates to Walmart homepage to verify the page loads successfully

Starting URL: https://www.walmart.com/

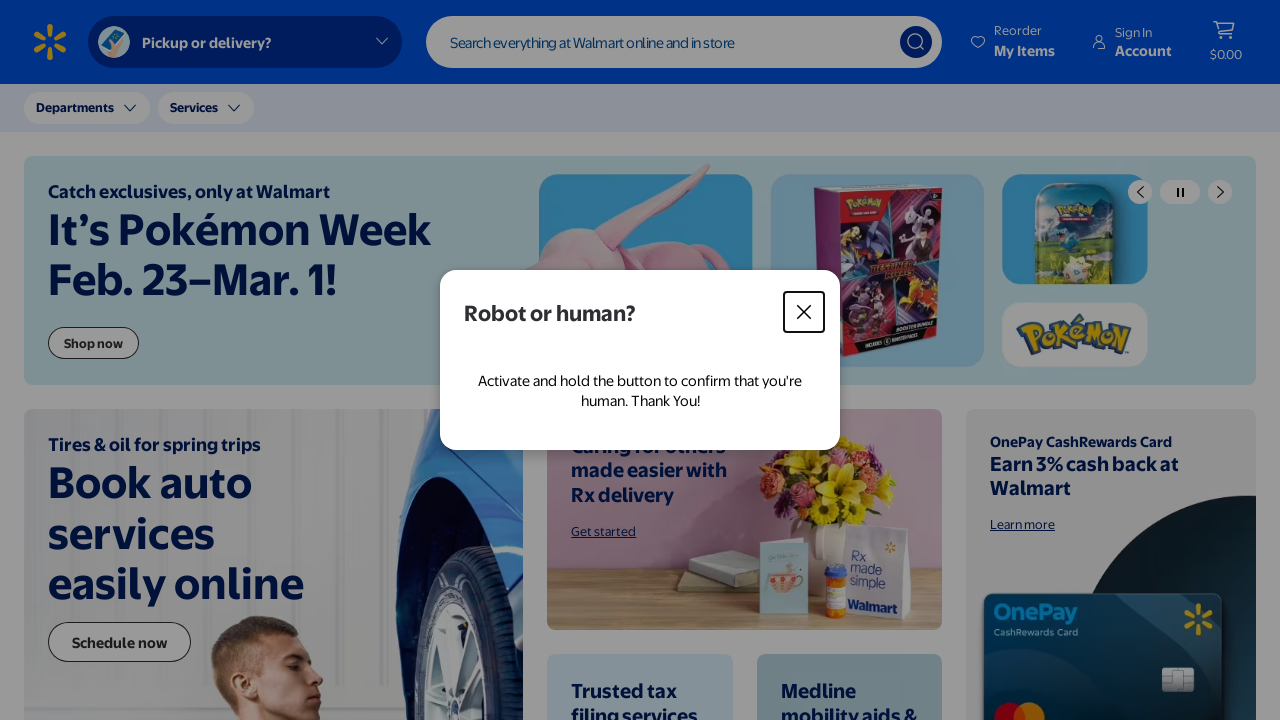

Navigated to Walmart homepage
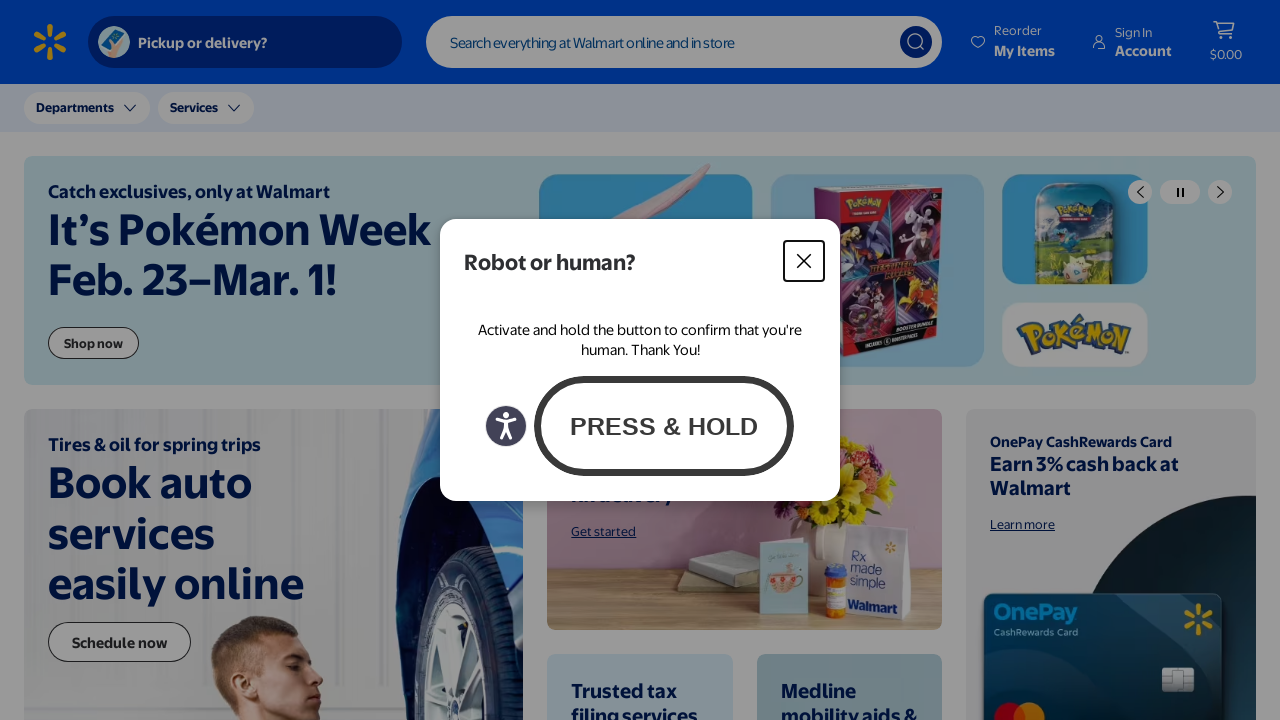

Walmart homepage loaded successfully
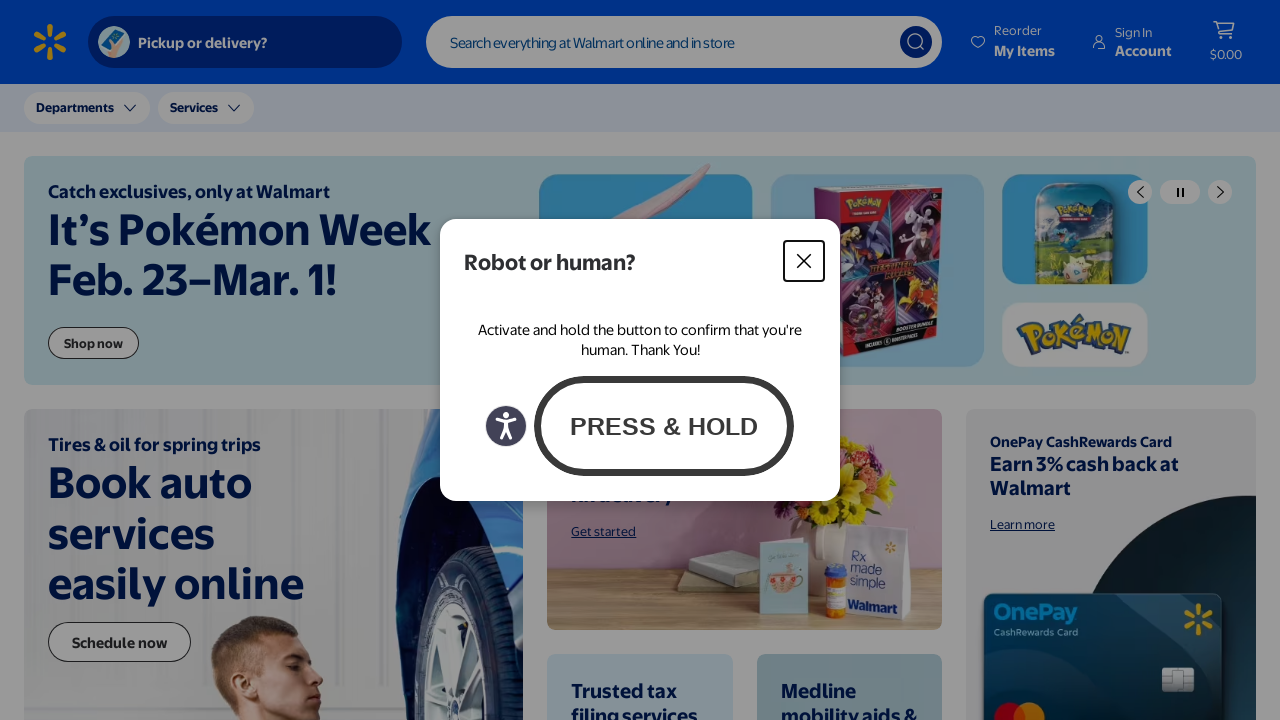

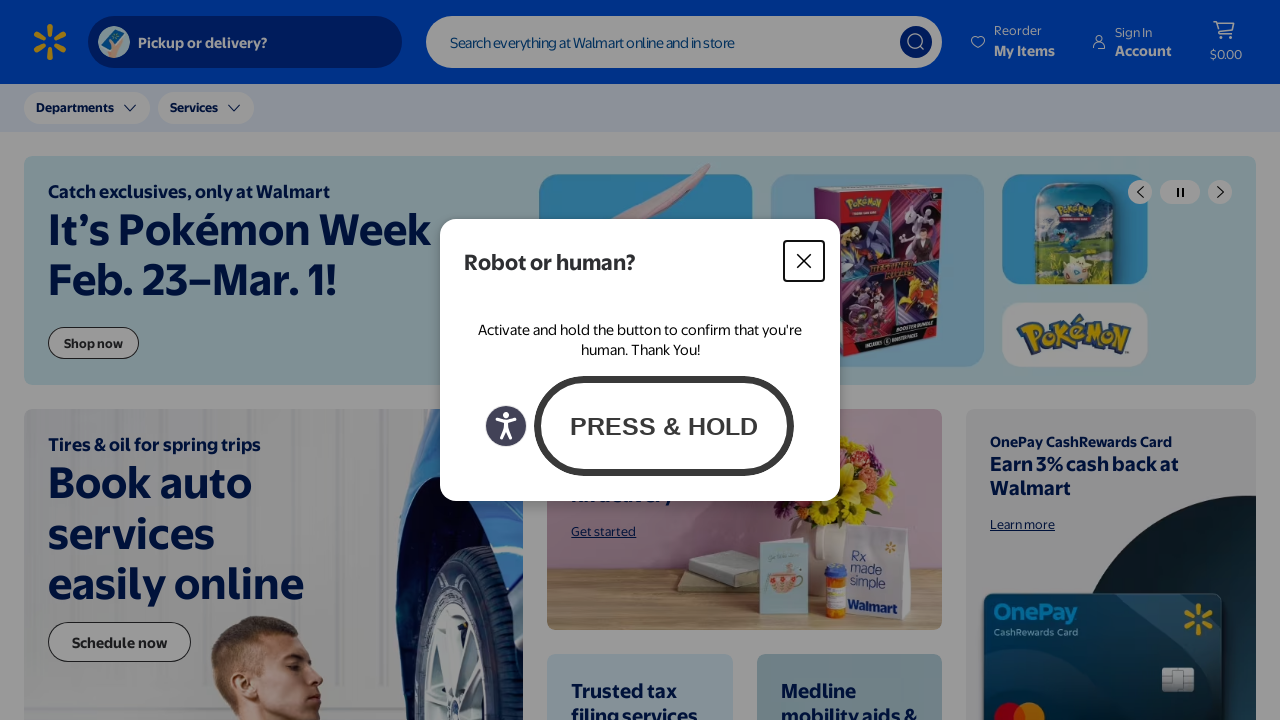